Tests jQuery UI custom dropdown by selecting different numeric options and verifying the selection

Starting URL: https://jqueryui.com/resources/demos/selectmenu/default.html

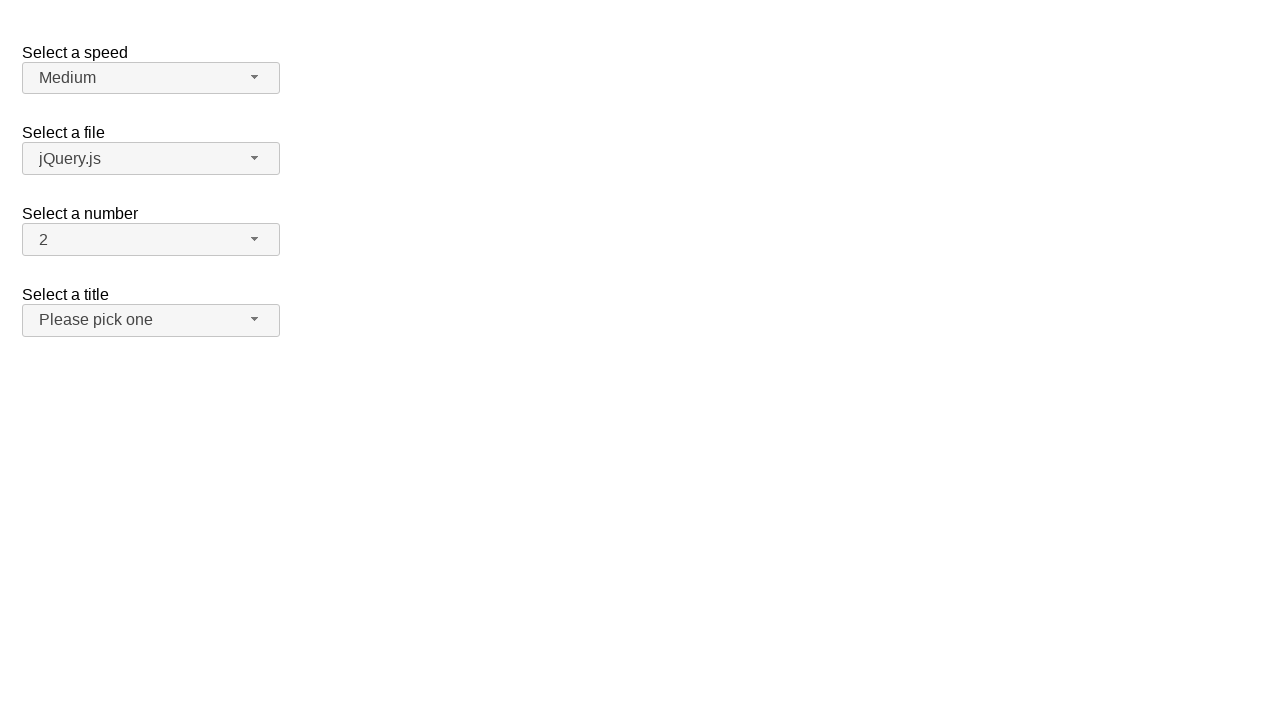

Clicked dropdown button to open menu at (255, 239) on span#number-button>span.ui-selectmenu-icon
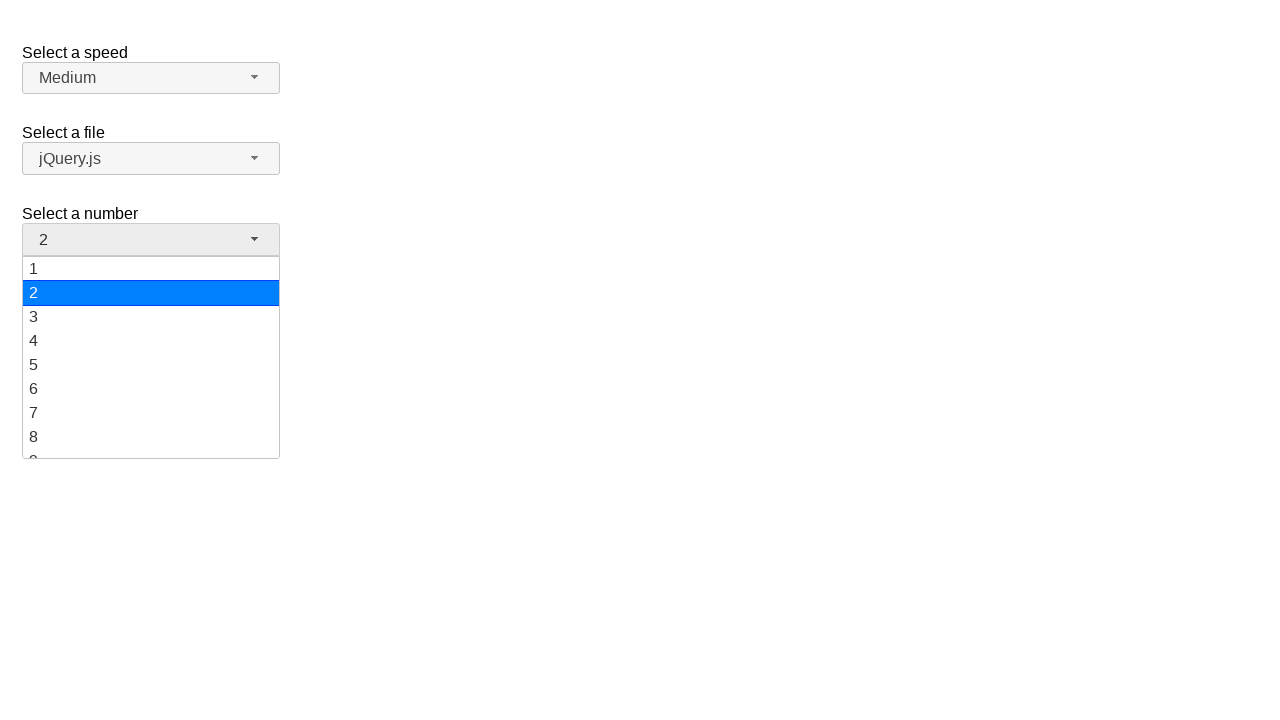

Dropdown menu became visible
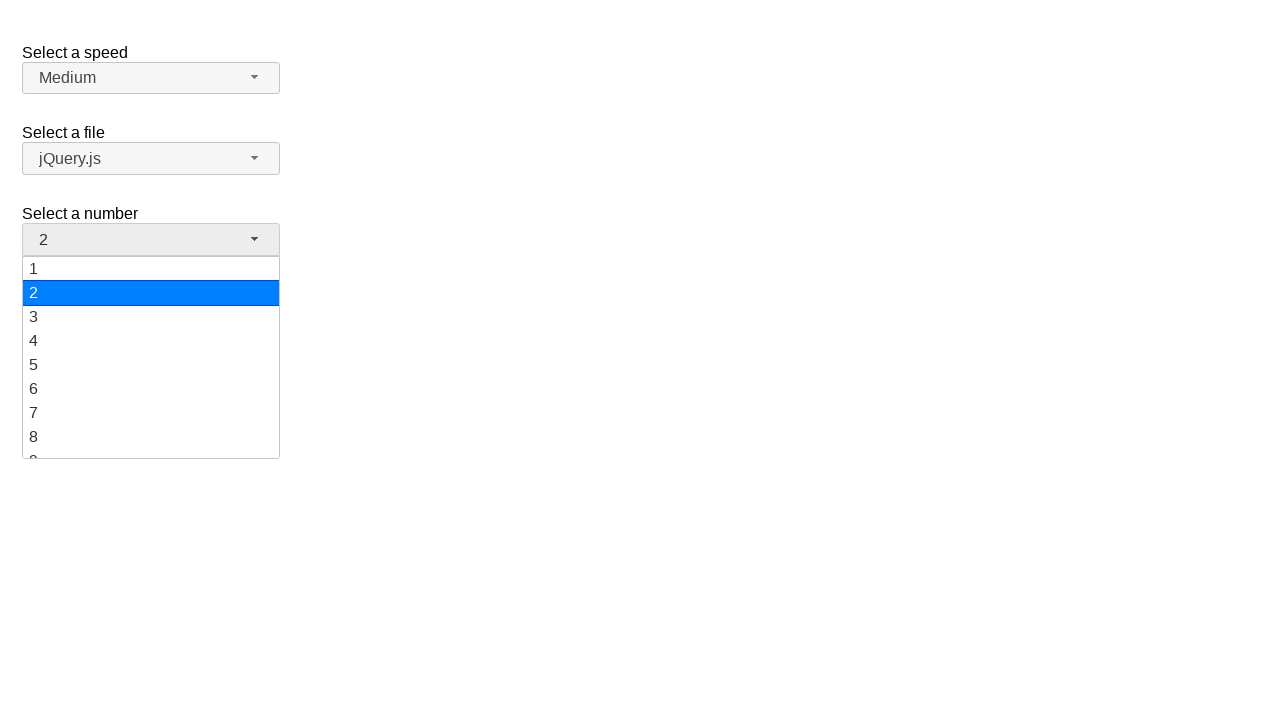

Selected option '5' from dropdown at (151, 365) on ul#number-menu div:has-text('5')
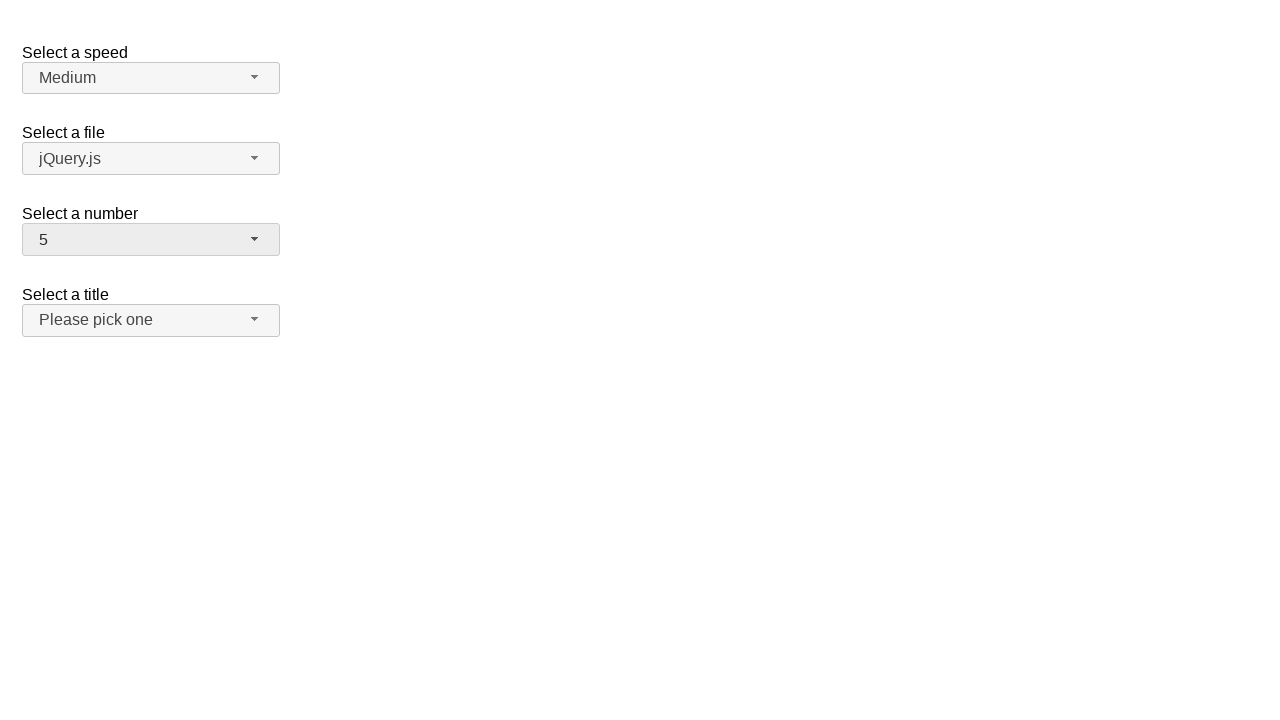

Clicked dropdown button to open menu at (255, 239) on span#number-button>span.ui-selectmenu-icon
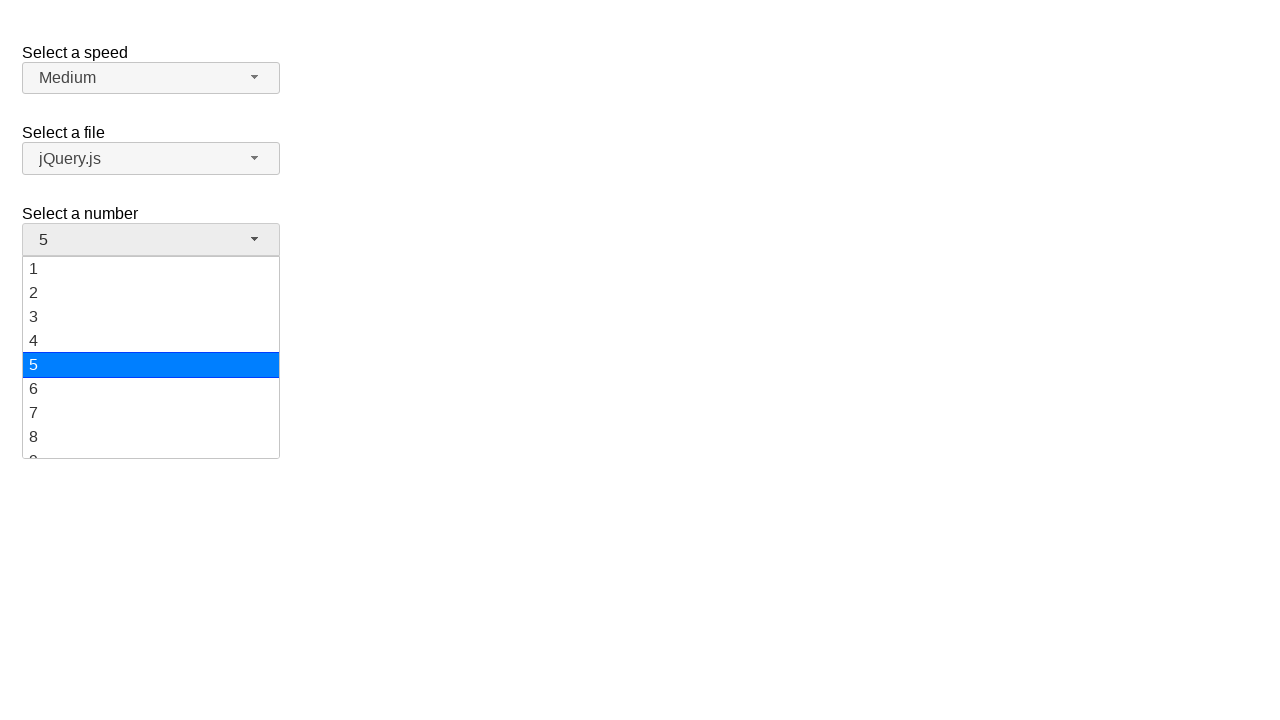

Dropdown menu became visible
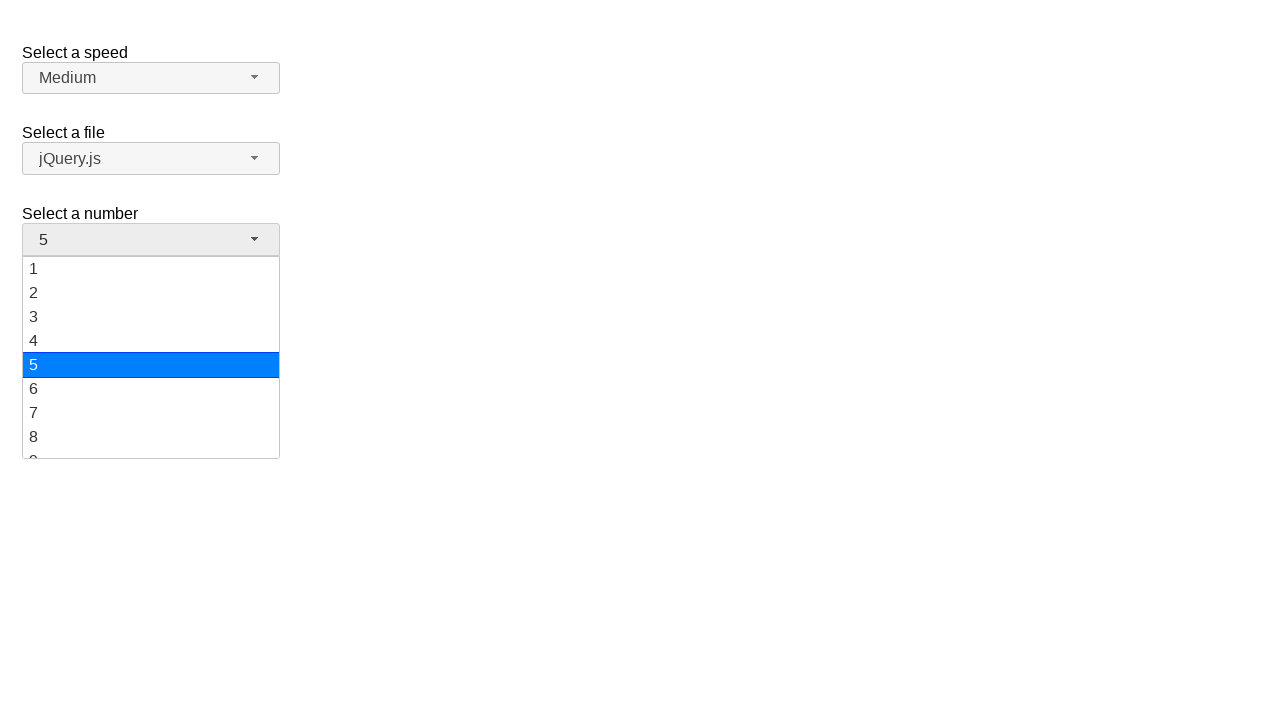

Selected option '15' from dropdown at (151, 357) on ul#number-menu div:has-text('15')
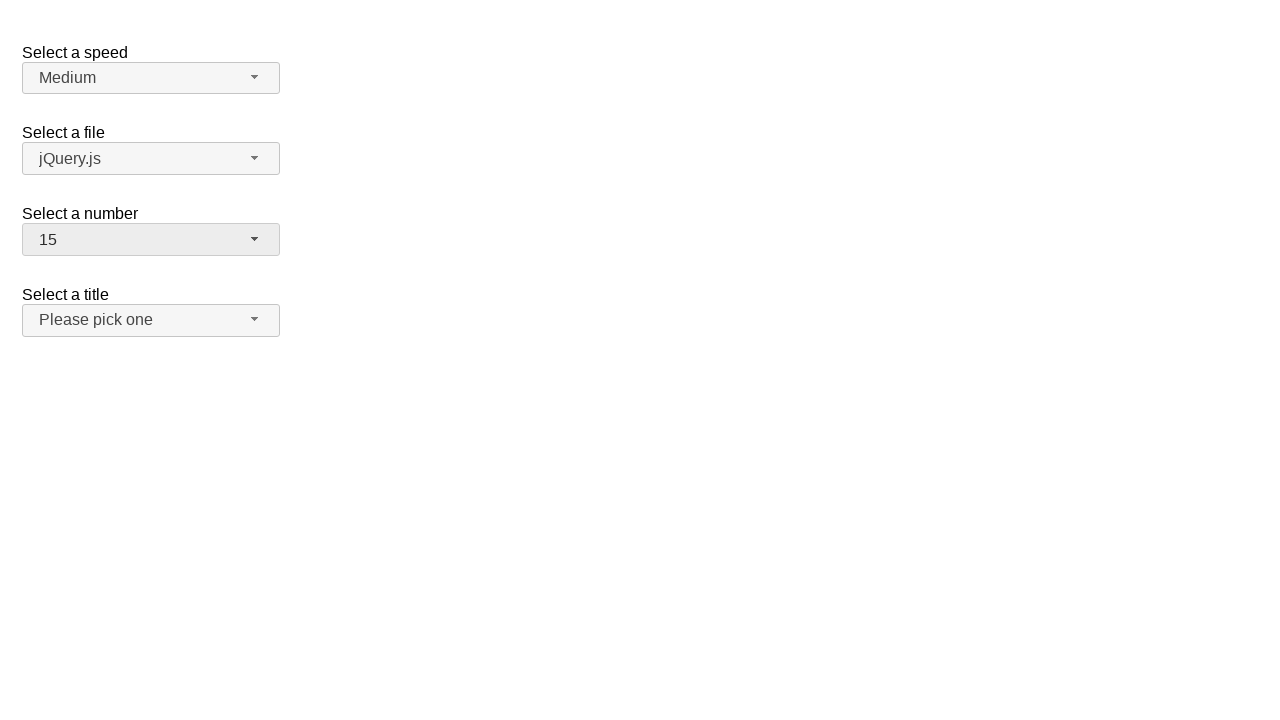

Clicked dropdown button to open menu at (255, 239) on span#number-button>span.ui-selectmenu-icon
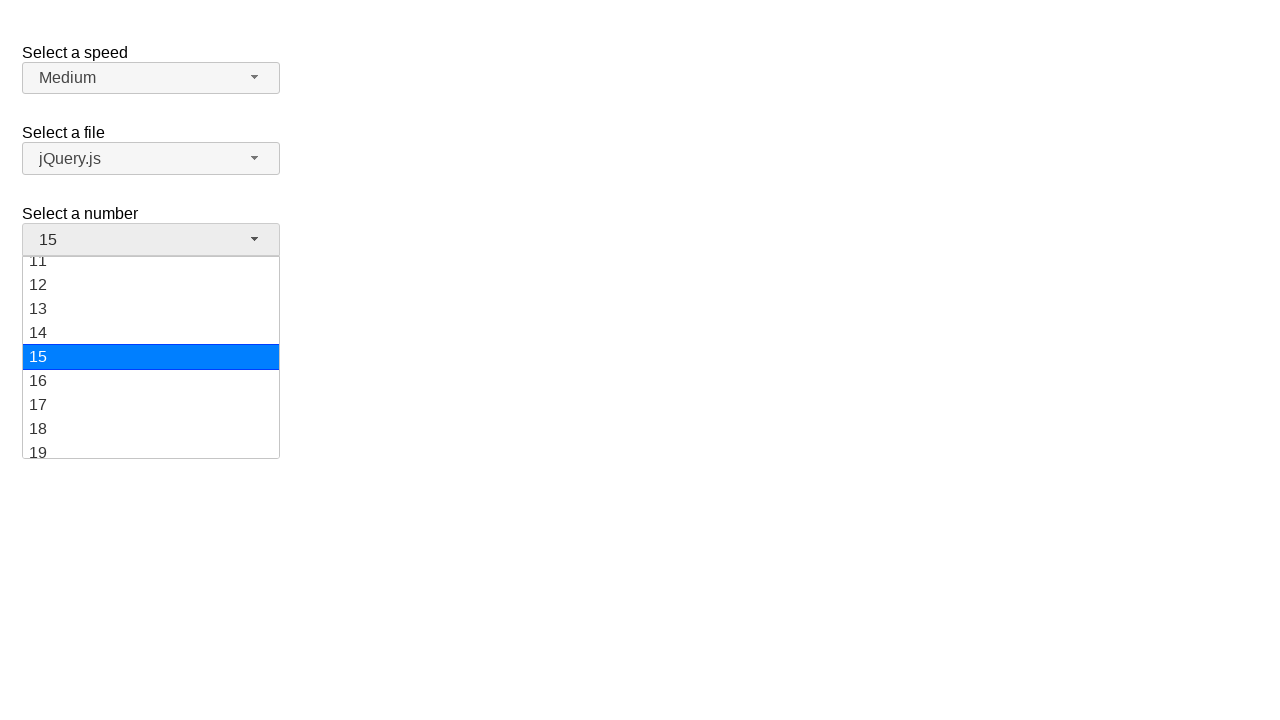

Dropdown menu became visible
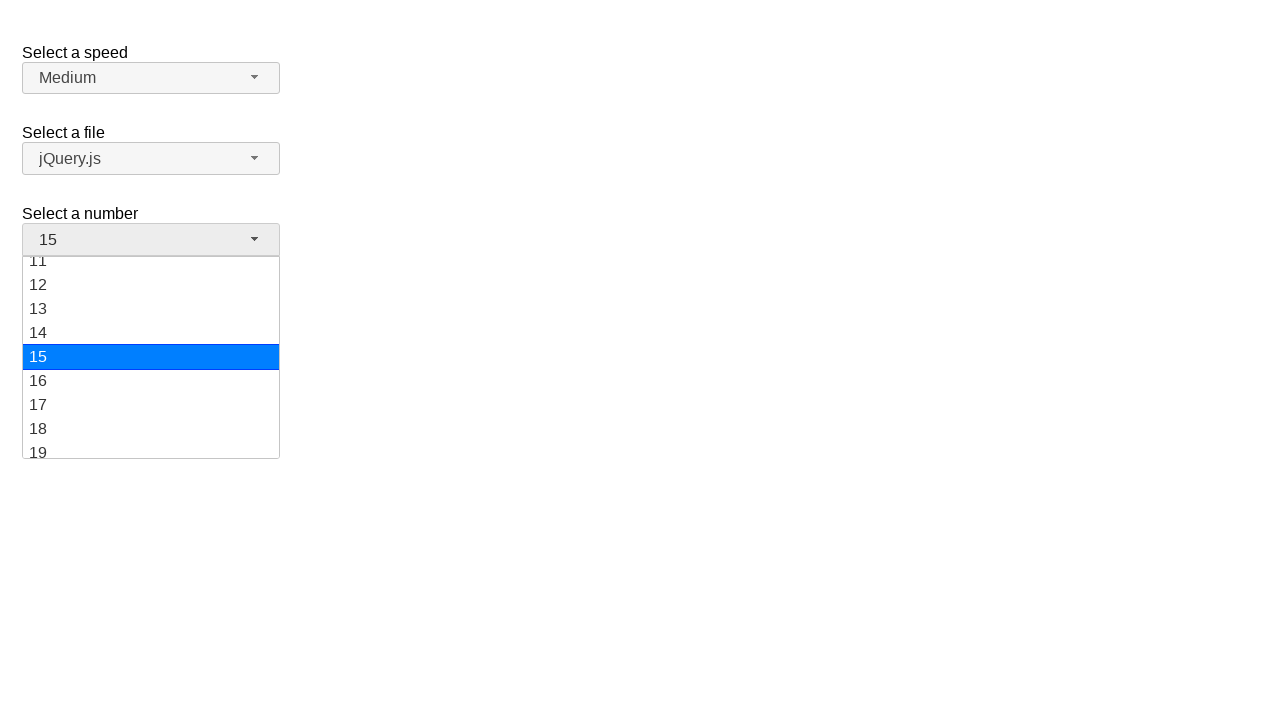

Selected option '19' from dropdown at (151, 446) on ul#number-menu div:has-text('19')
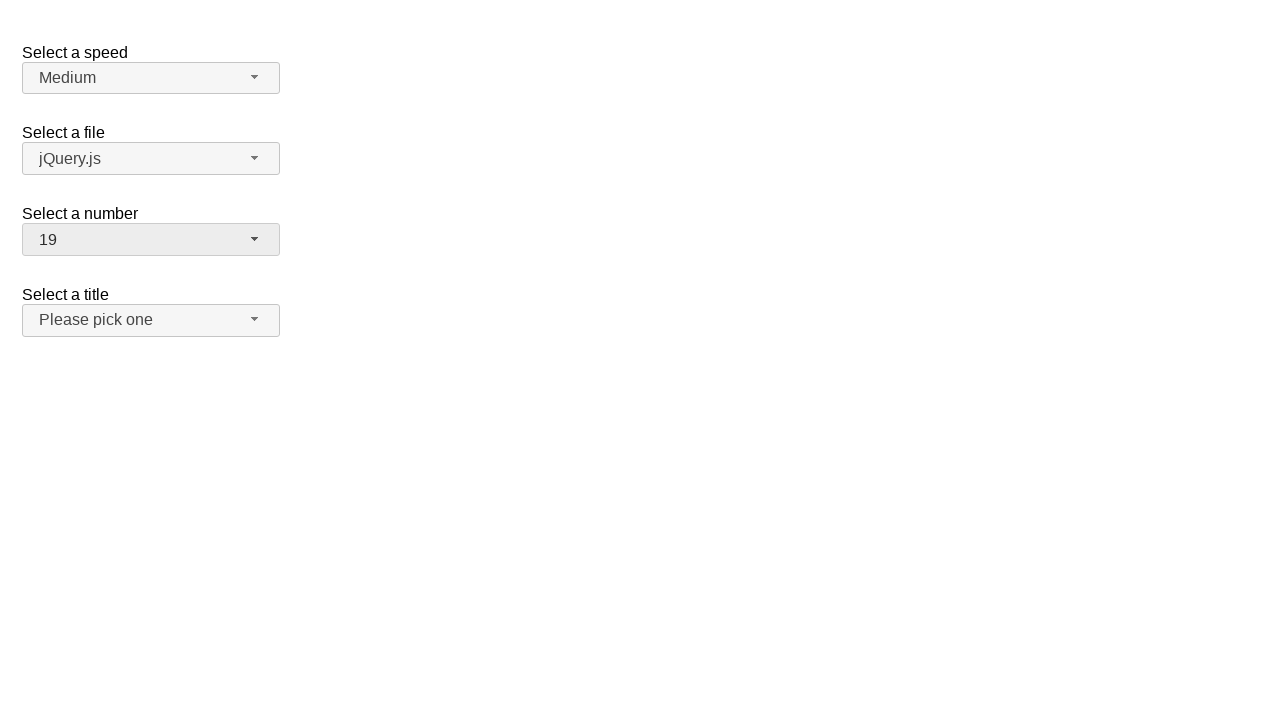

Clicked dropdown button to open menu at (255, 239) on span#number-button>span.ui-selectmenu-icon
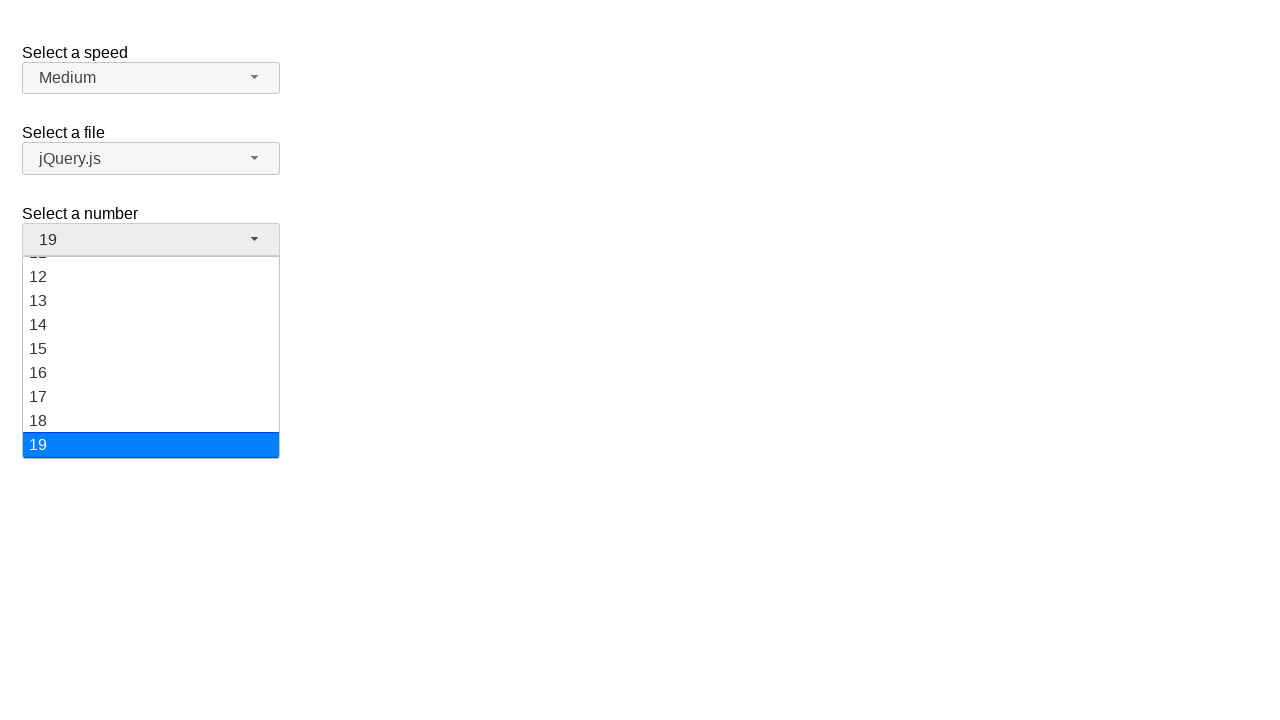

Dropdown menu became visible
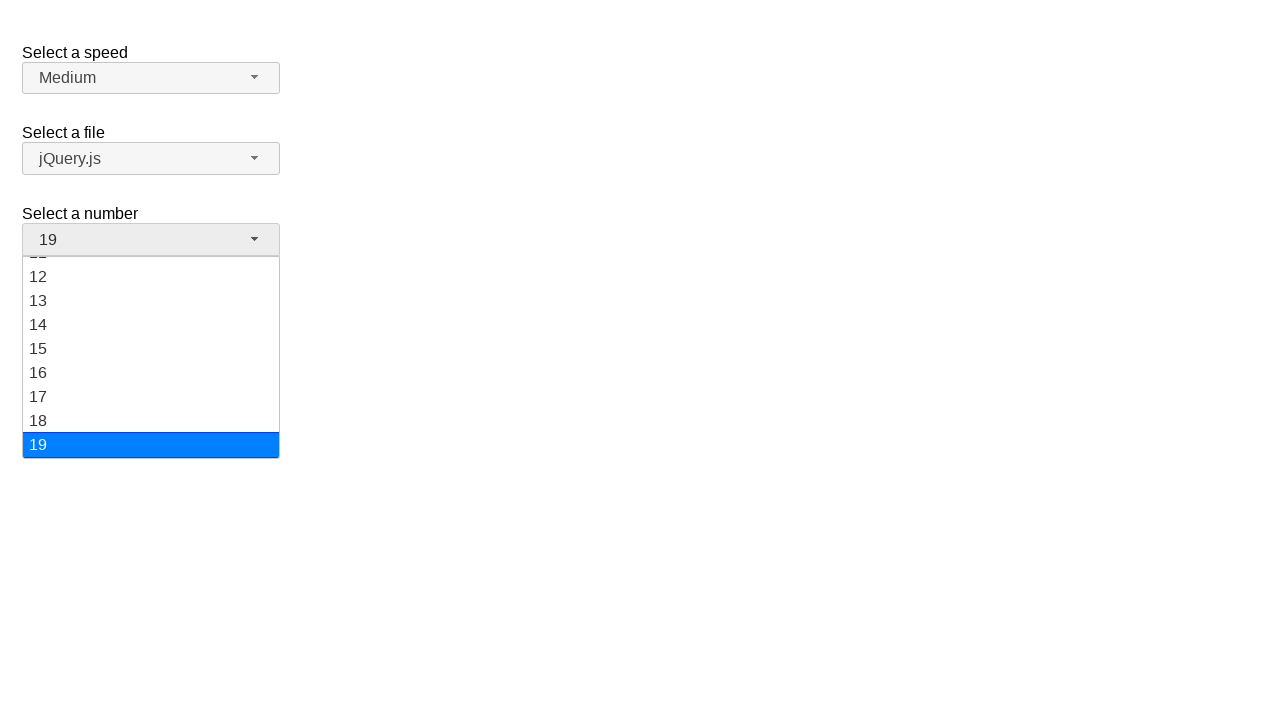

Selected option '3' from dropdown at (151, 317) on ul#number-menu div:has-text('3')
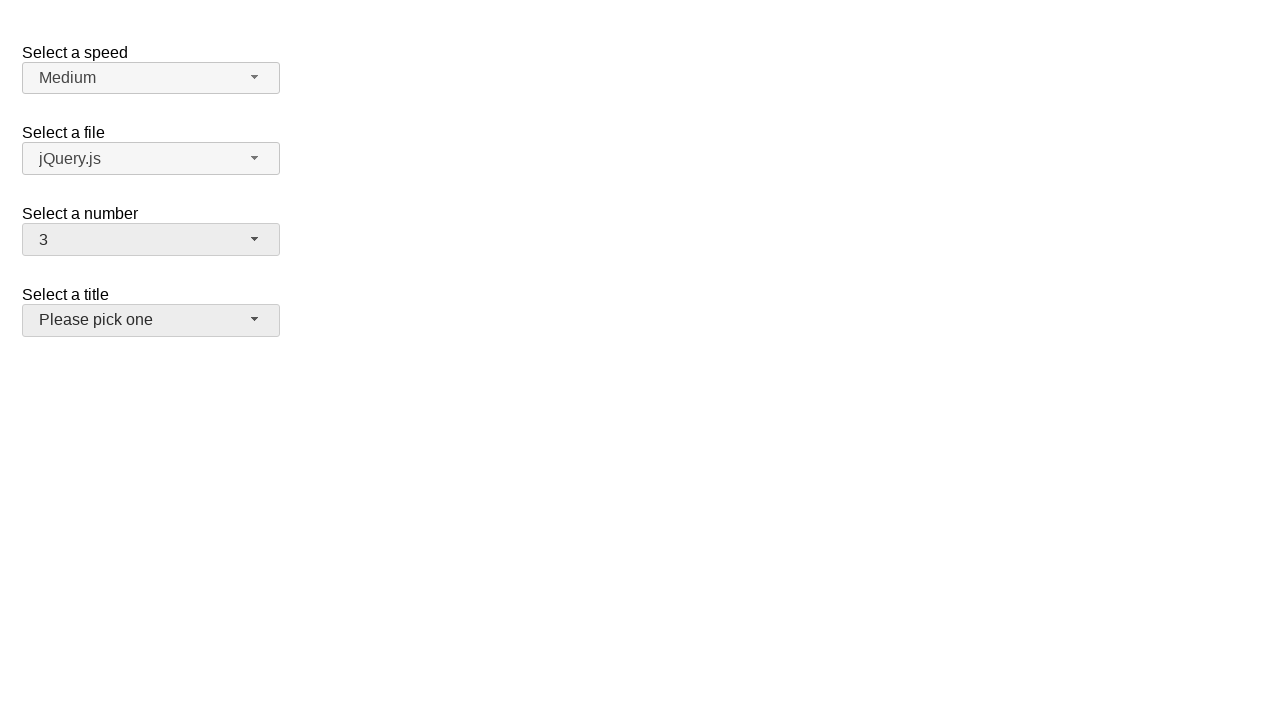

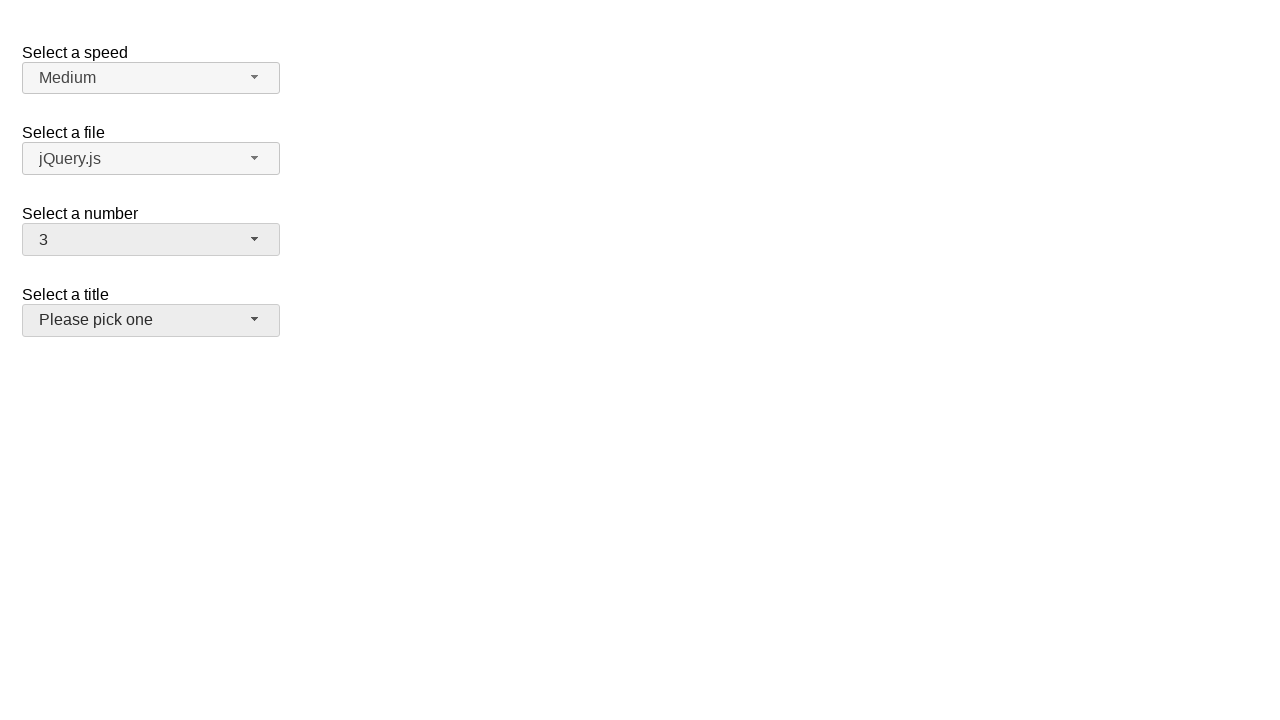